Tests a prompt JavaScript alert by entering text and accepting it, then entering text and dismissing it to verify different result messages

Starting URL: https://the-internet.herokuapp.com/javascript_alerts

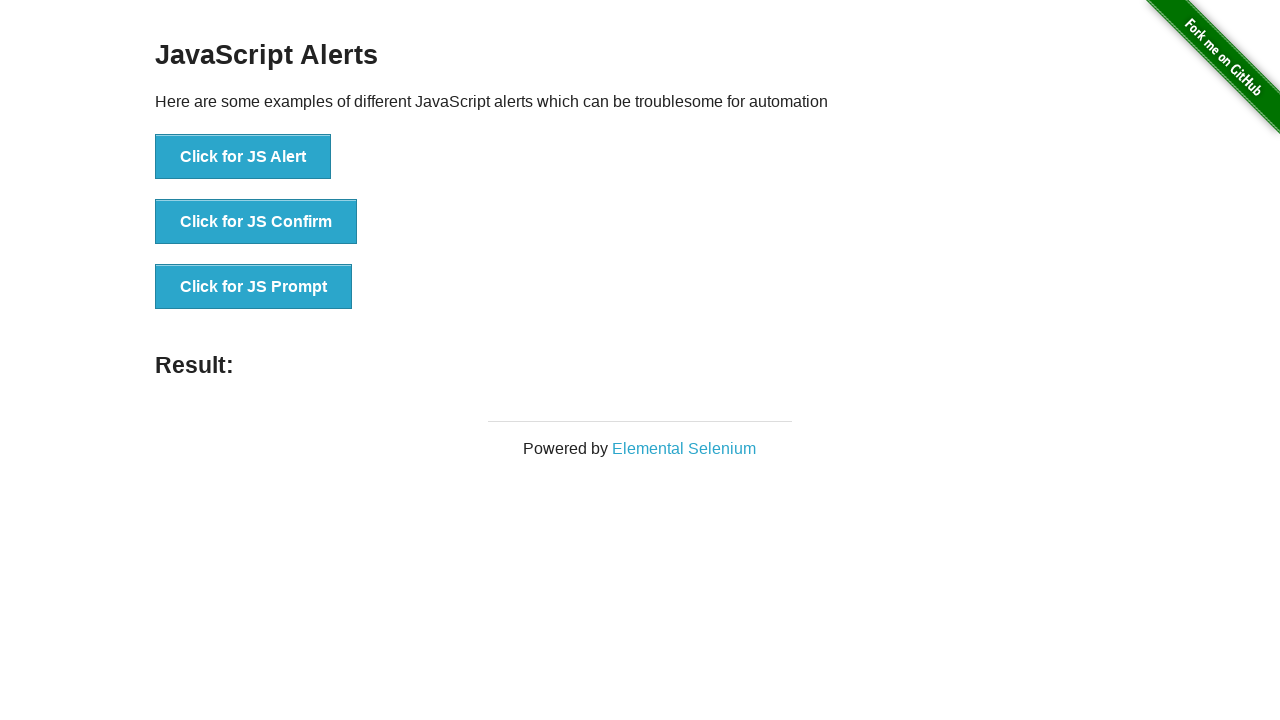

Waited for page to load - example section visible
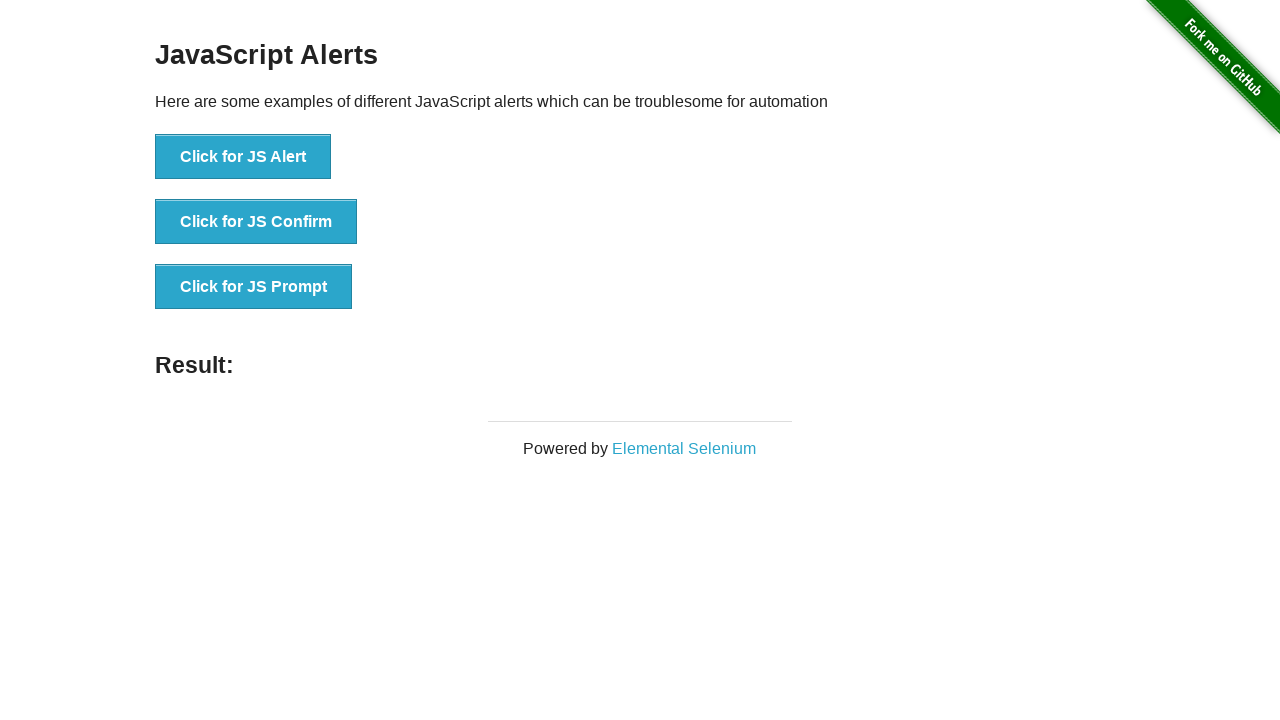

Set up dialog handler to accept prompt with 'Selenium' text
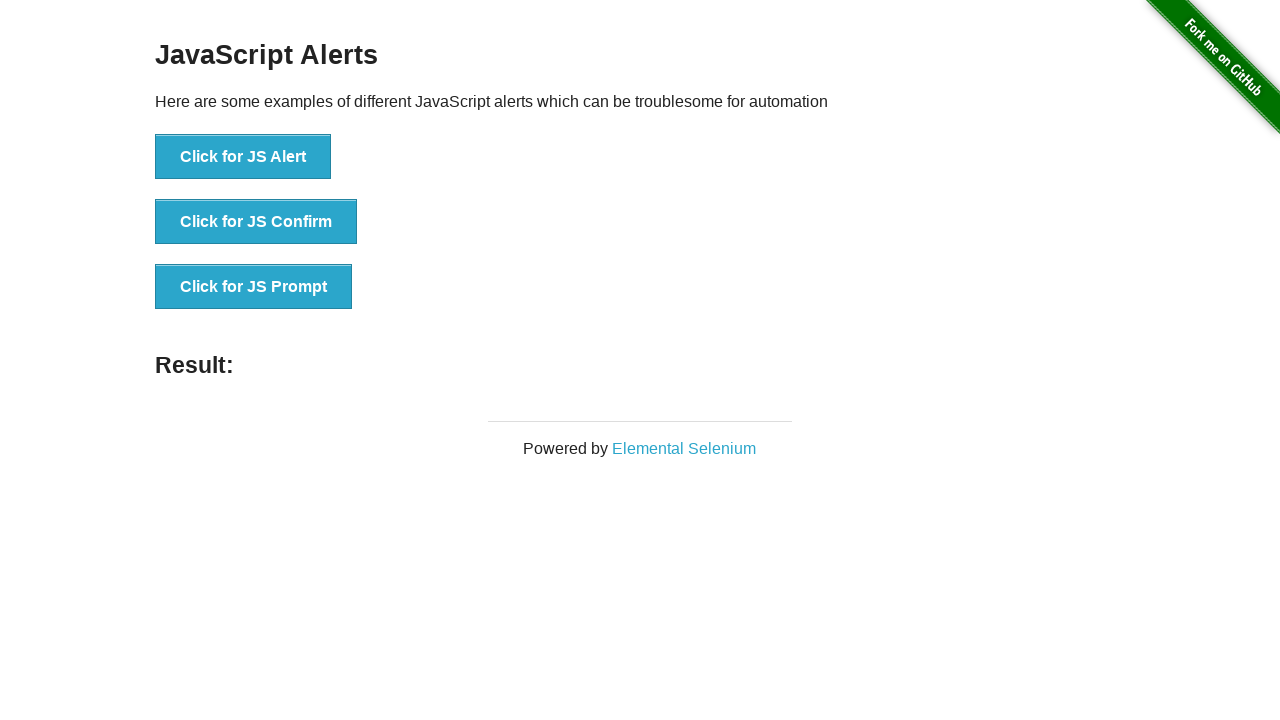

Clicked 'Click for JS Prompt' button to trigger first prompt at (254, 287) on xpath=//button[text()='Click for JS Prompt']
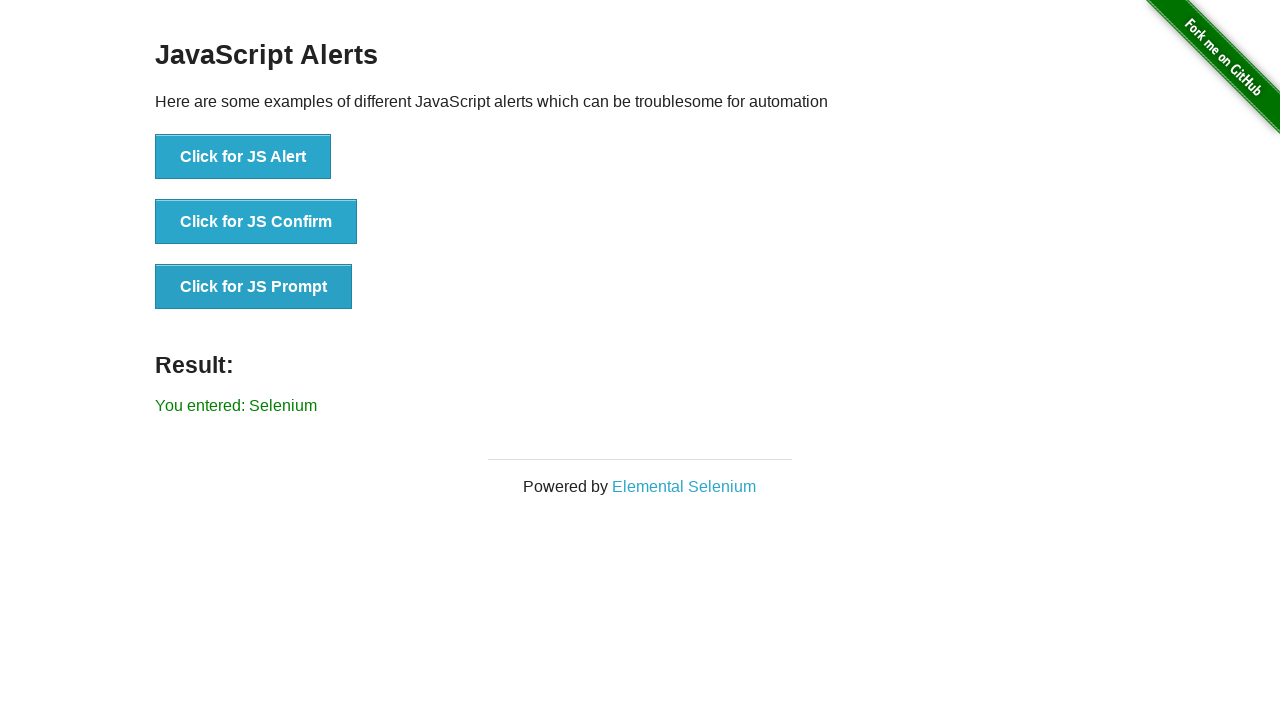

Result message element loaded after accepting prompt
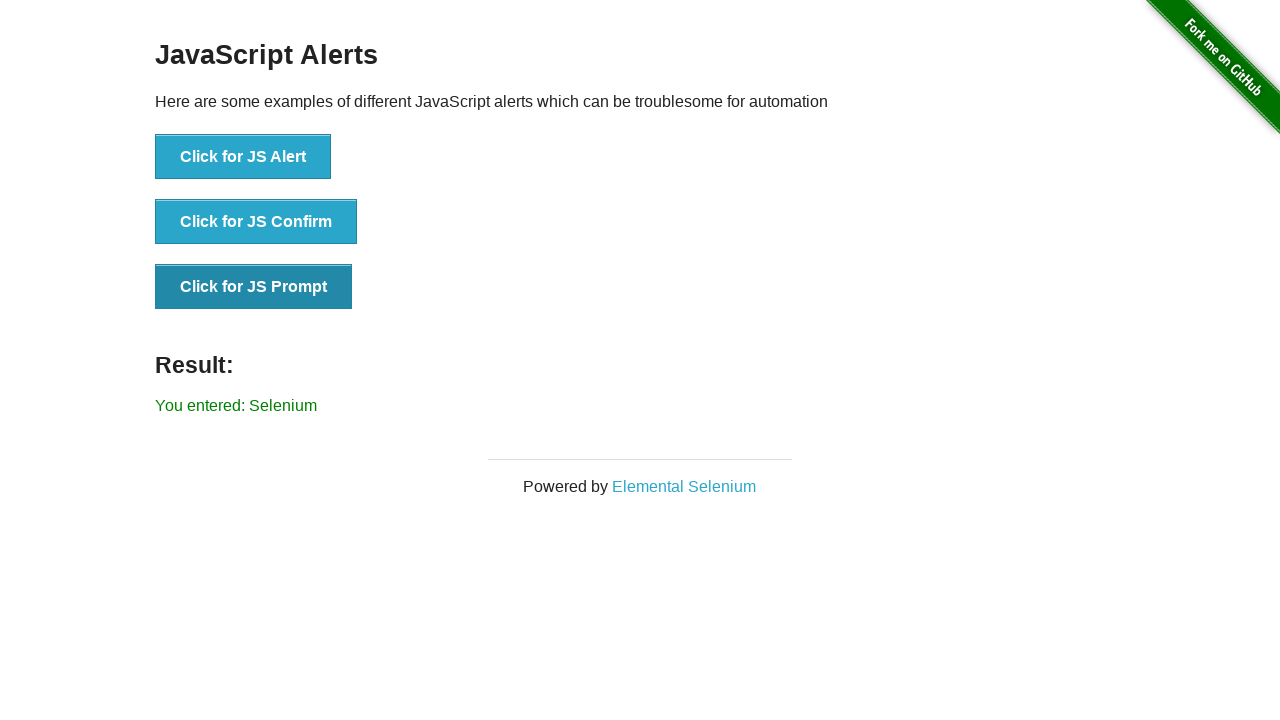

Retrieved result text: 'You entered: Selenium'
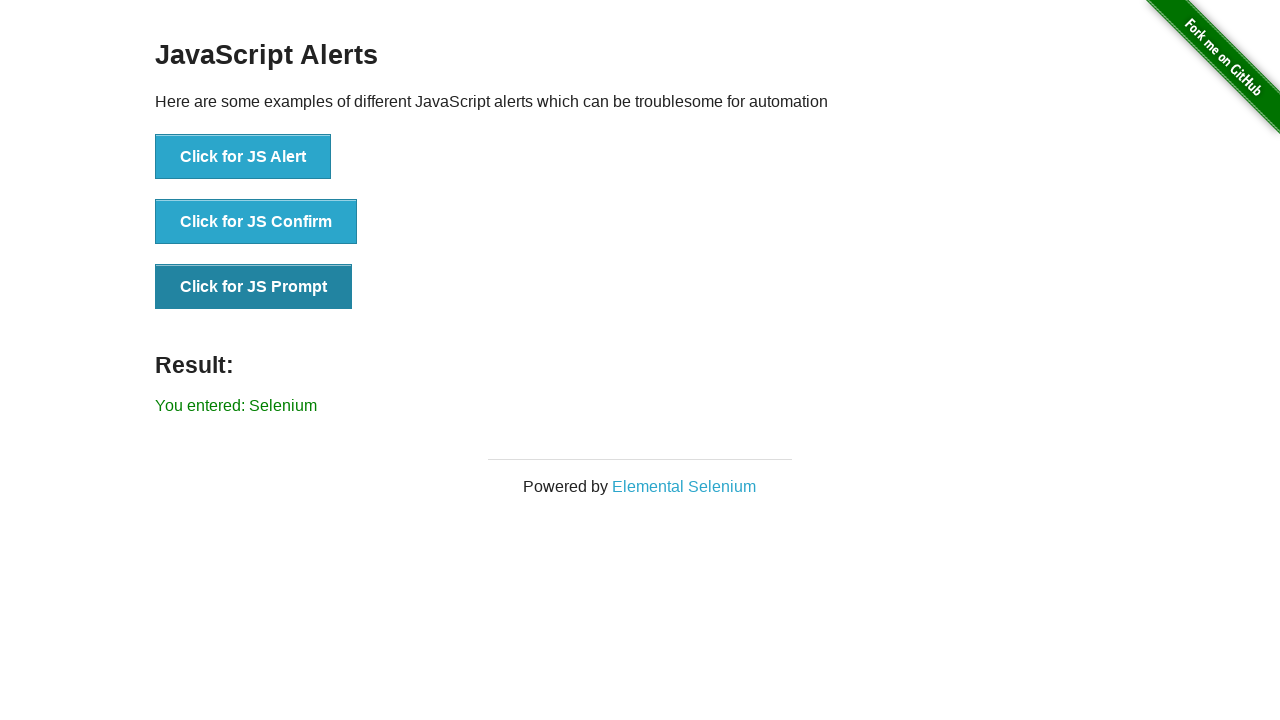

Verified first prompt result matches expected text 'You entered: Selenium'
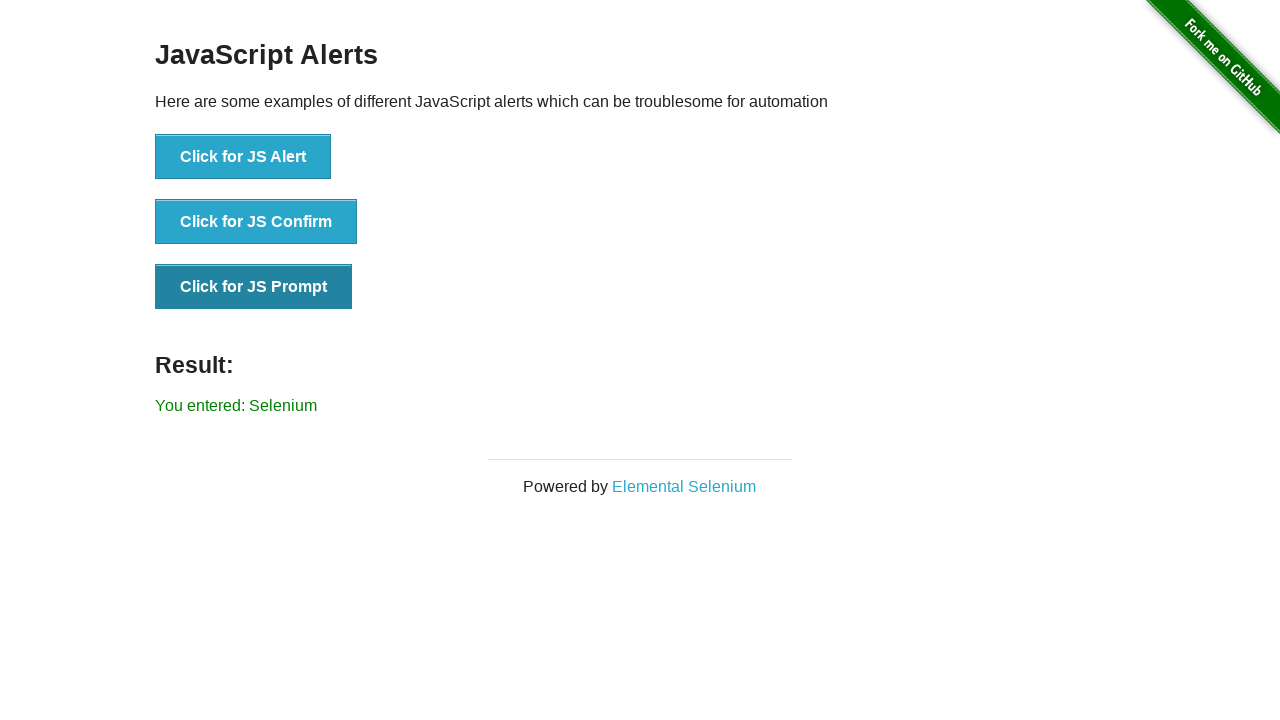

Set up dialog handler to dismiss the second prompt
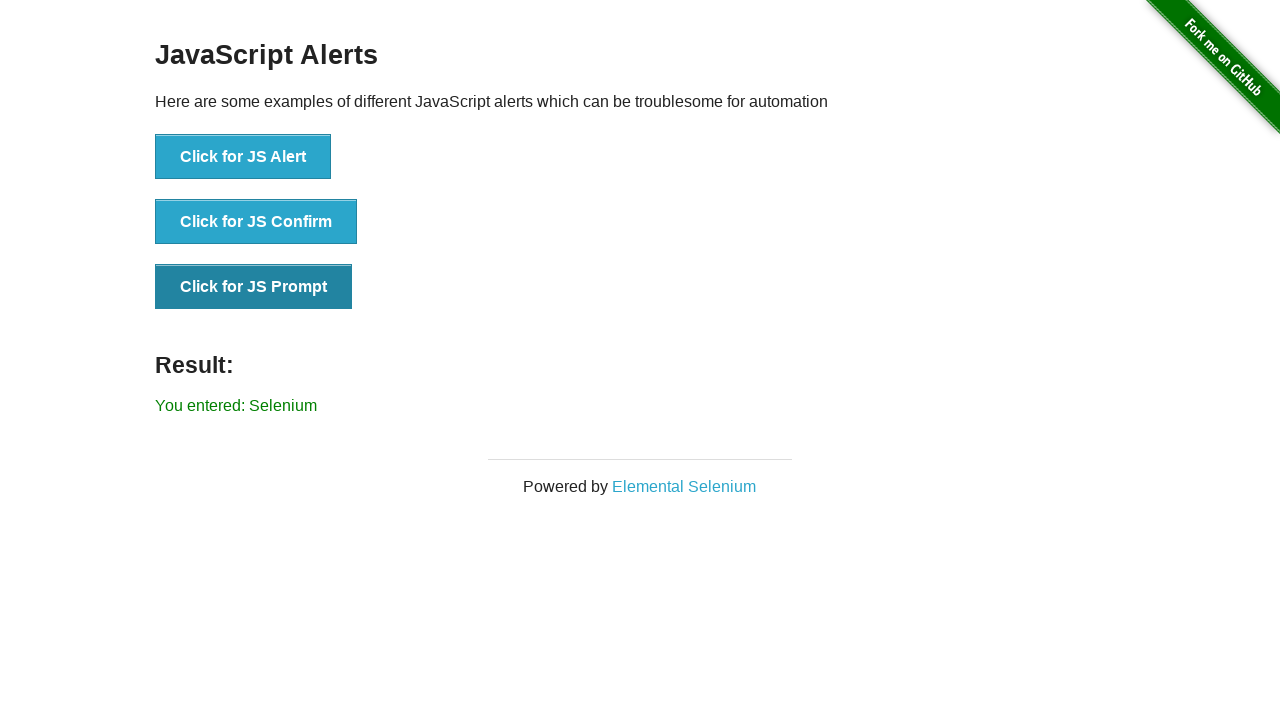

Clicked 'Click for JS Prompt' button to trigger second prompt at (254, 287) on xpath=//button[text()='Click for JS Prompt']
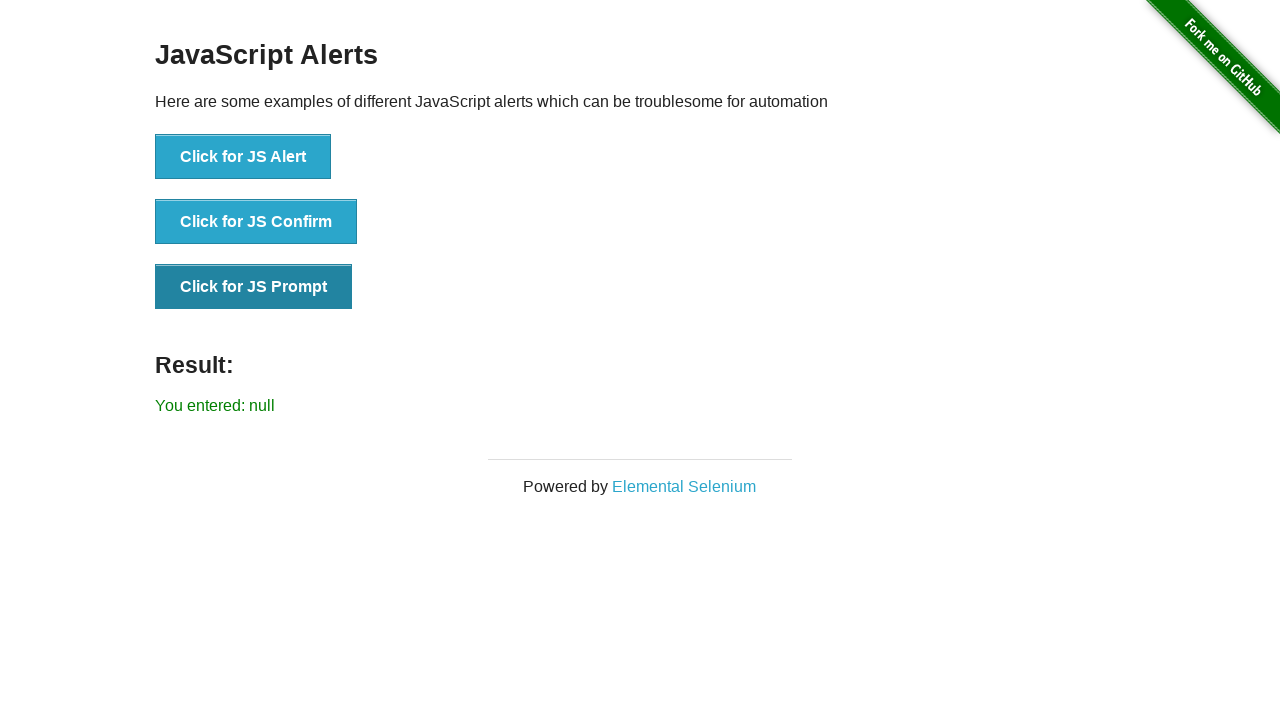

Result message element loaded after dismissing prompt
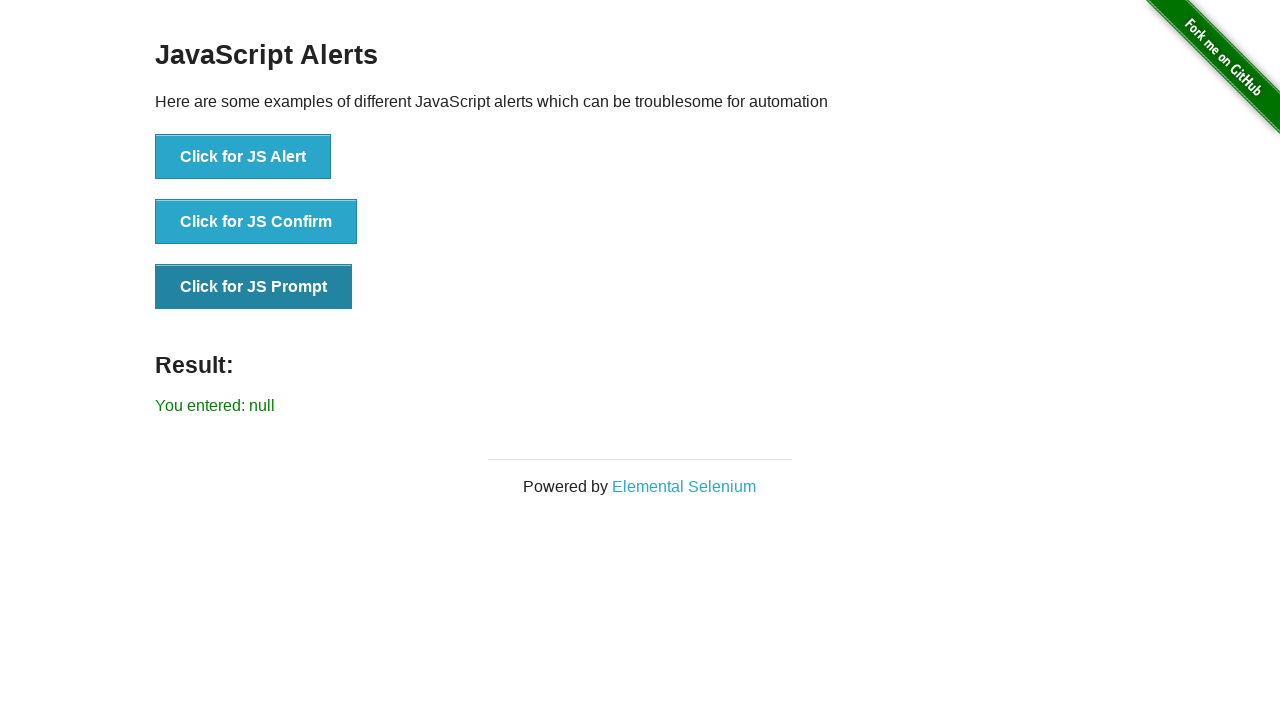

Retrieved result text: 'You entered: null'
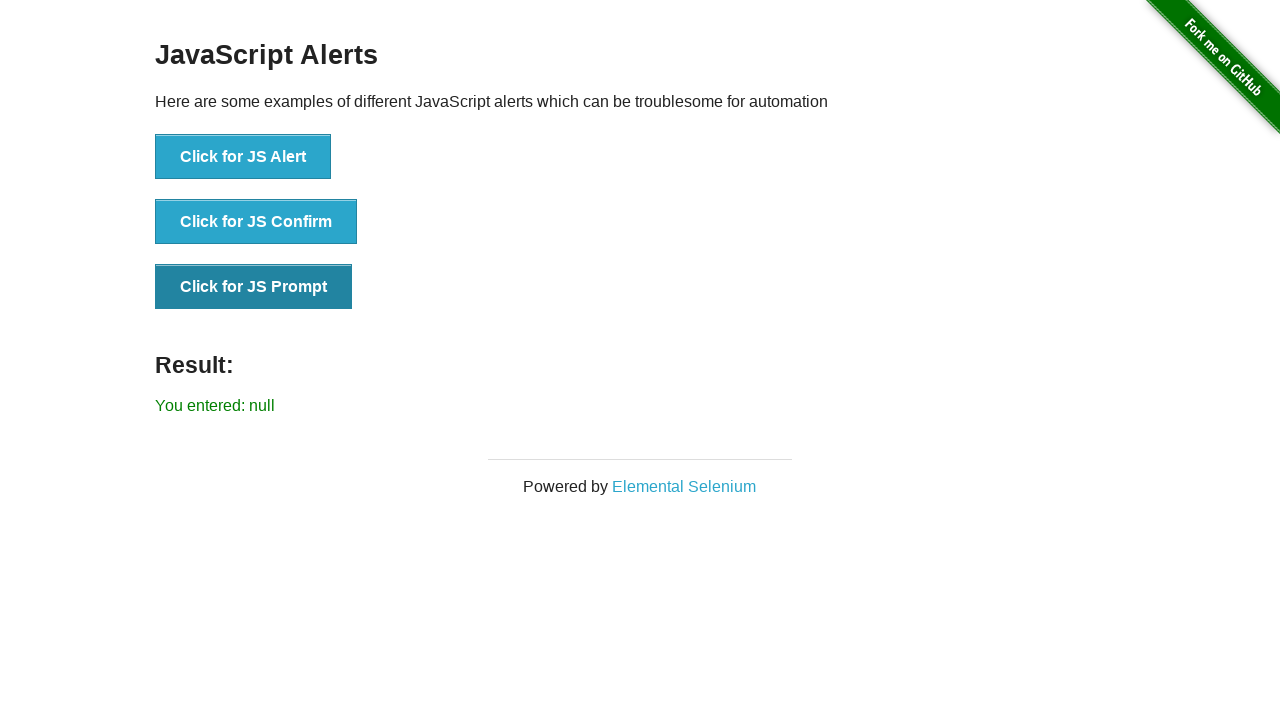

Verified second prompt result matches expected text 'You entered: null'
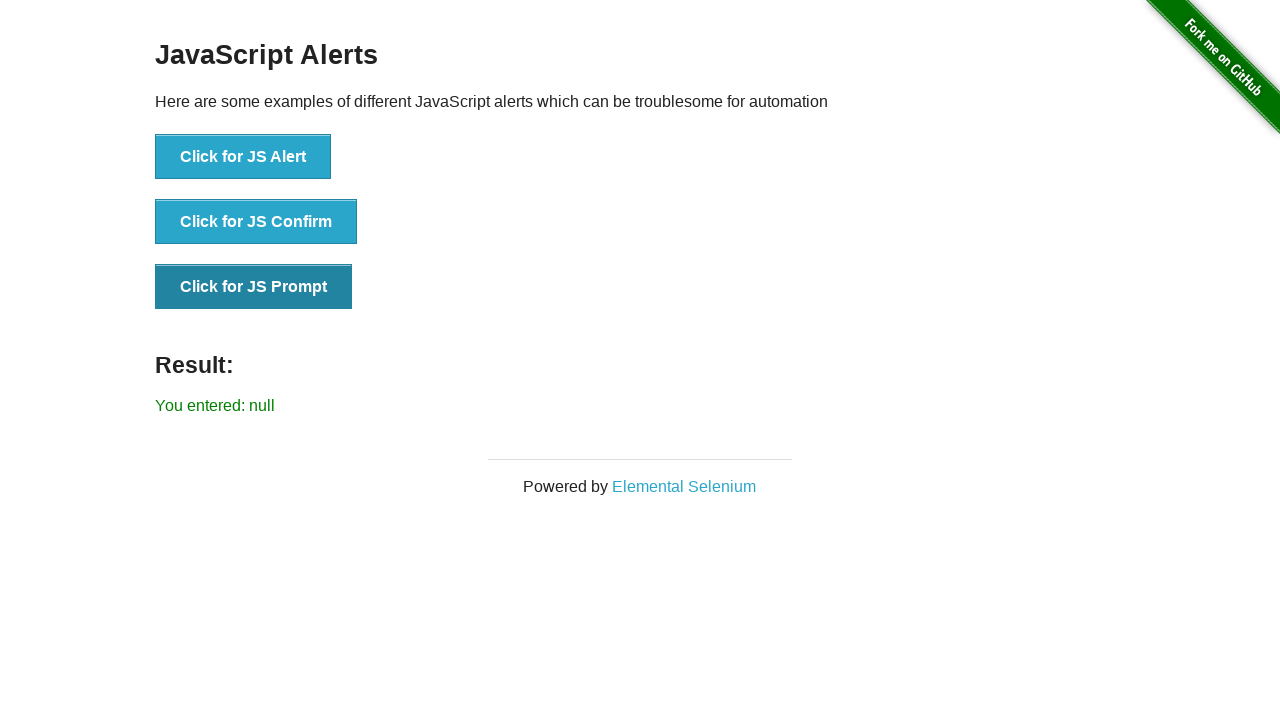

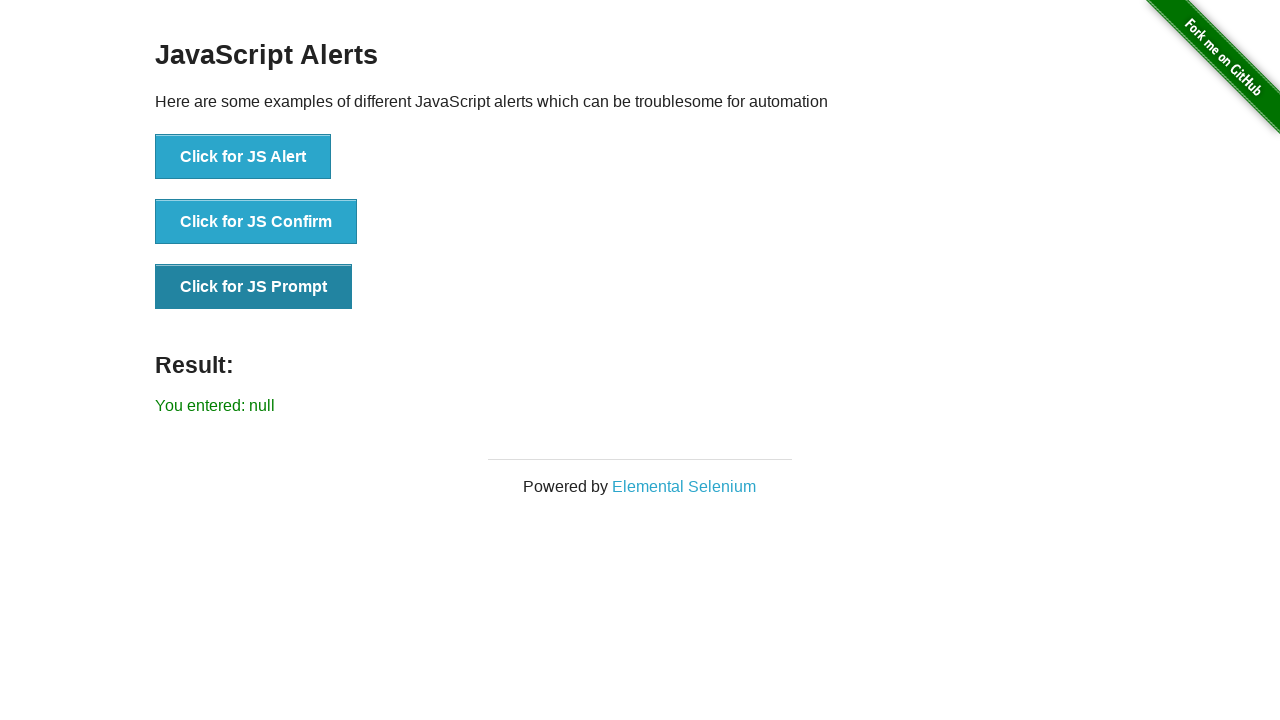